Tests selecting multiple options in a multi-select dropdown

Starting URL: https://letcode.in/dropdowns

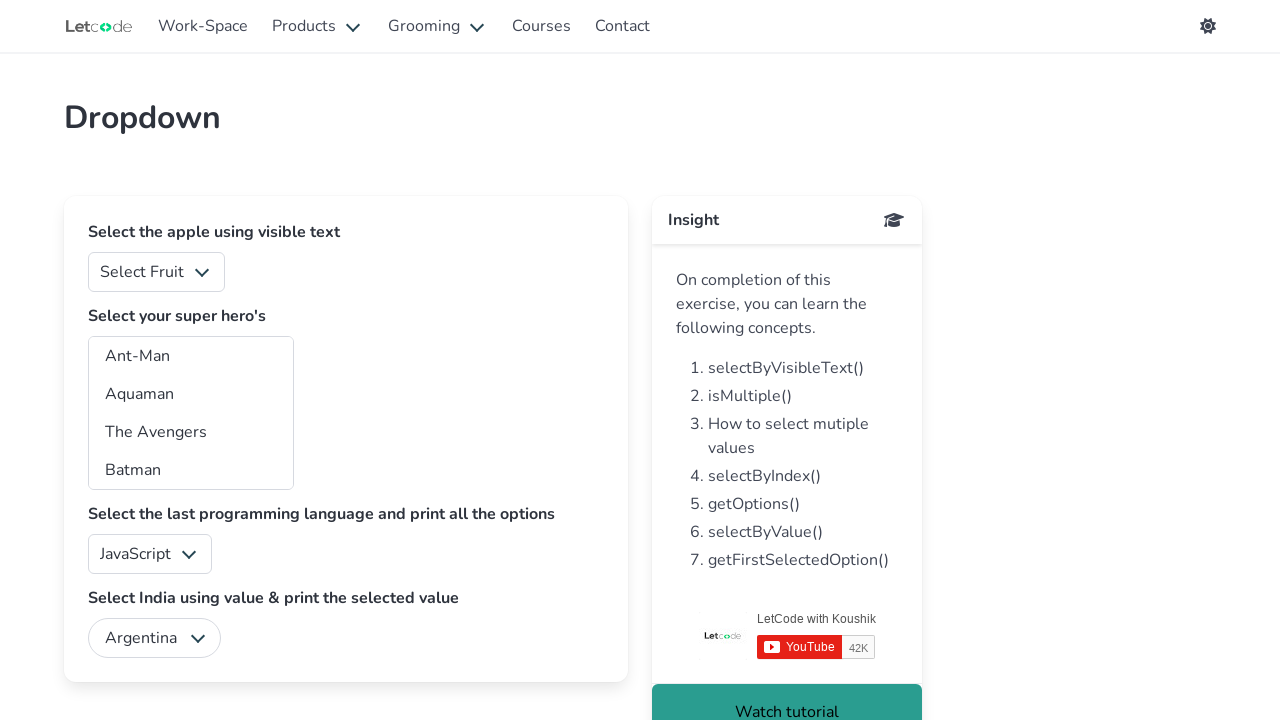

Waited for multi-select dropdown #superheros to load
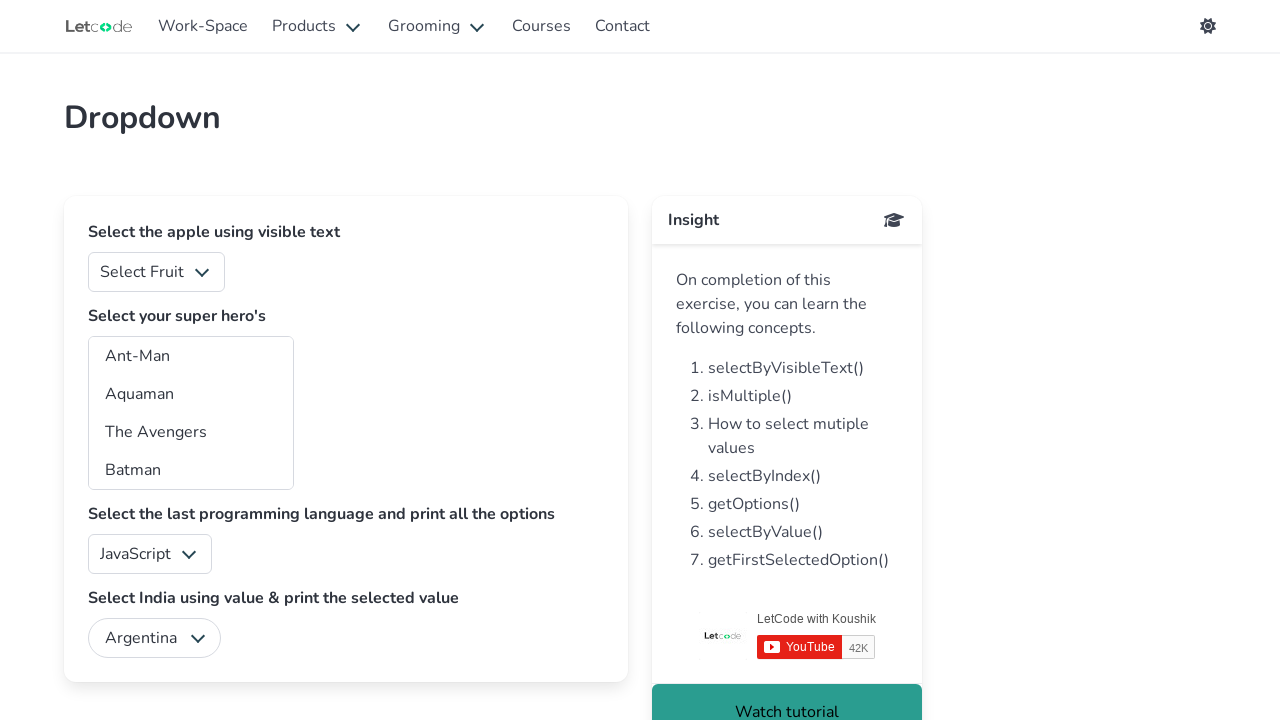

Selected multiple options (am, aq) from the dropdown on #superheros
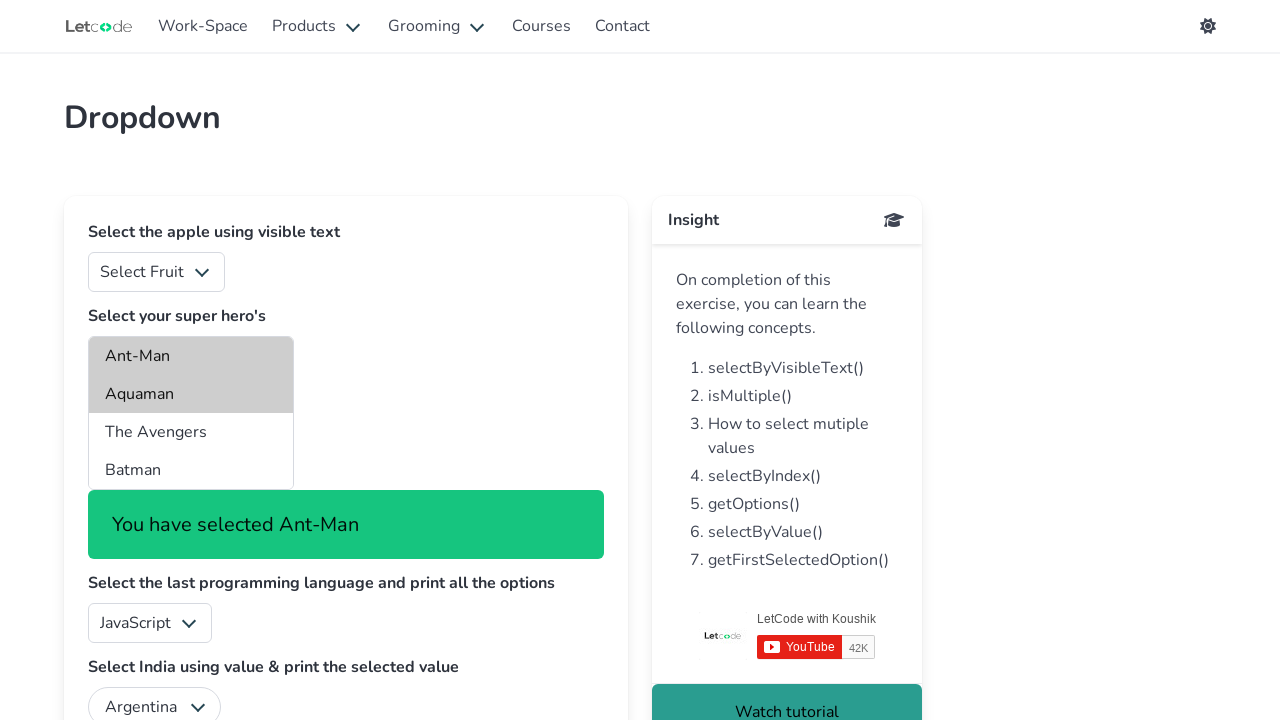

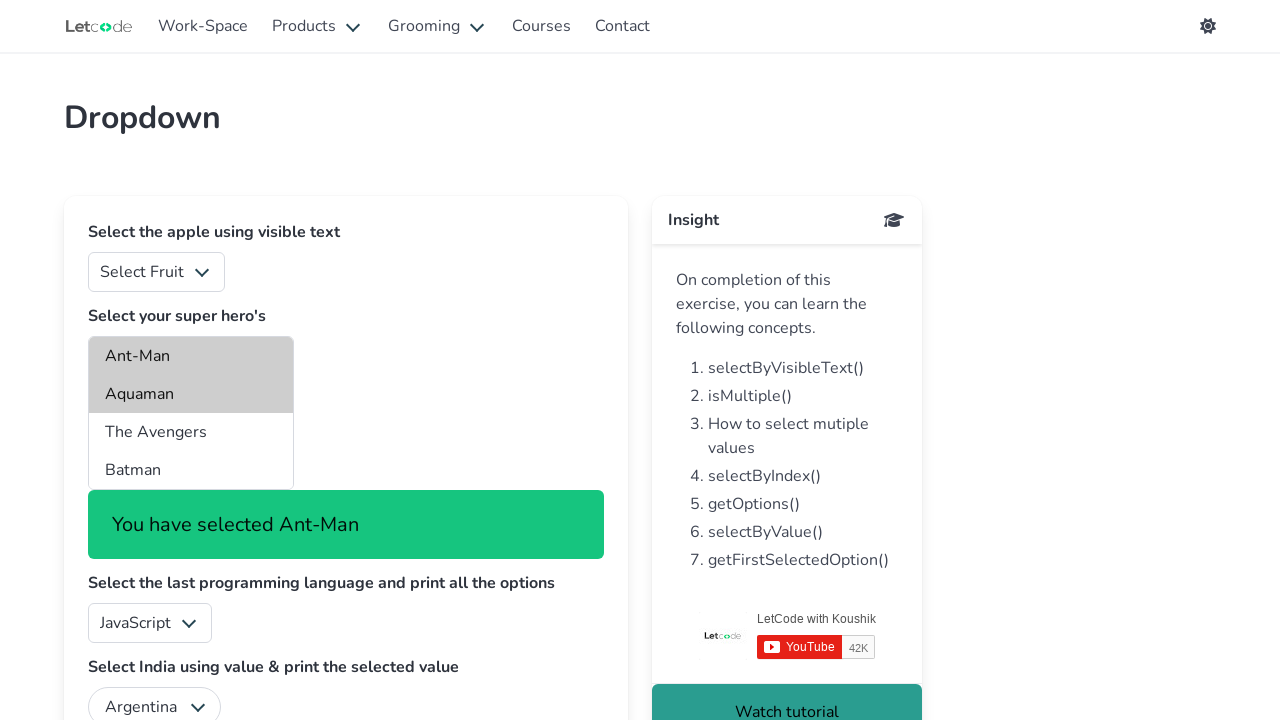